Tests a practice form by filling various input fields (email, password, name), selecting radio button, and submitting the form

Starting URL: https://rahulshettyacademy.com/angularpractice/

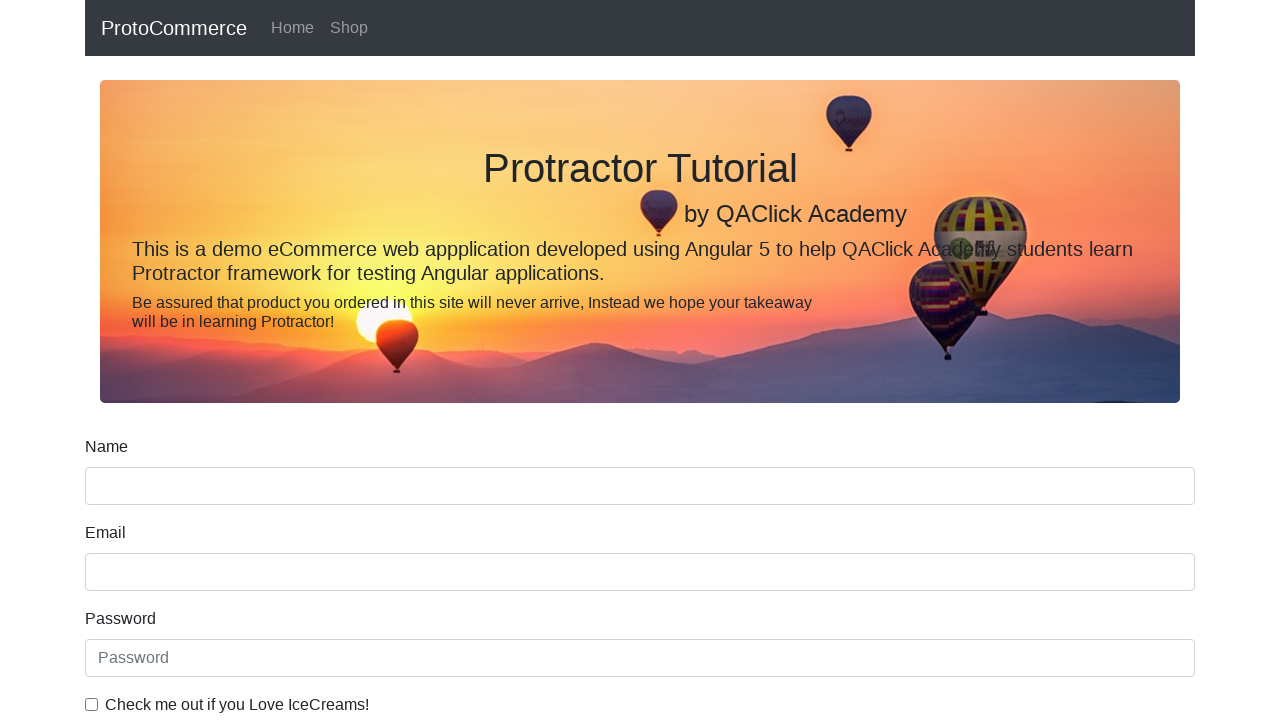

Filled email field with 'testuser7842@gmail.com' on input[name='email']
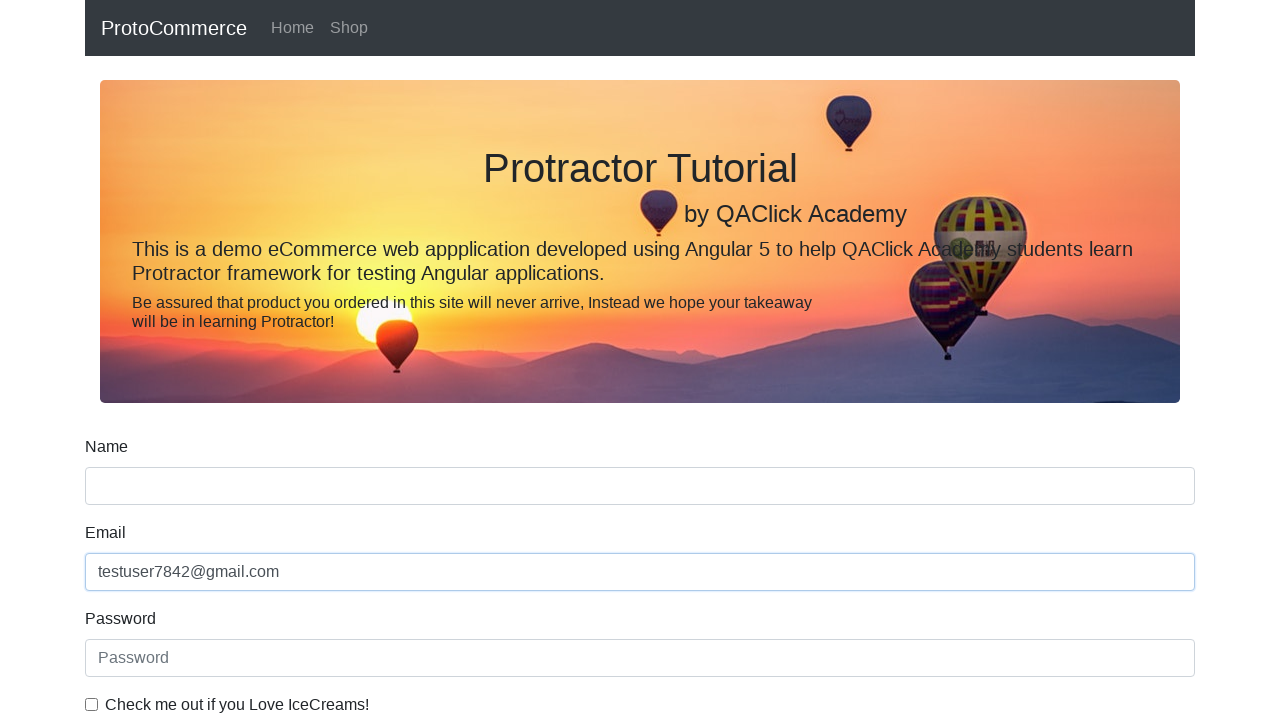

Filled password field with 'securePass456' on #exampleInputPassword1
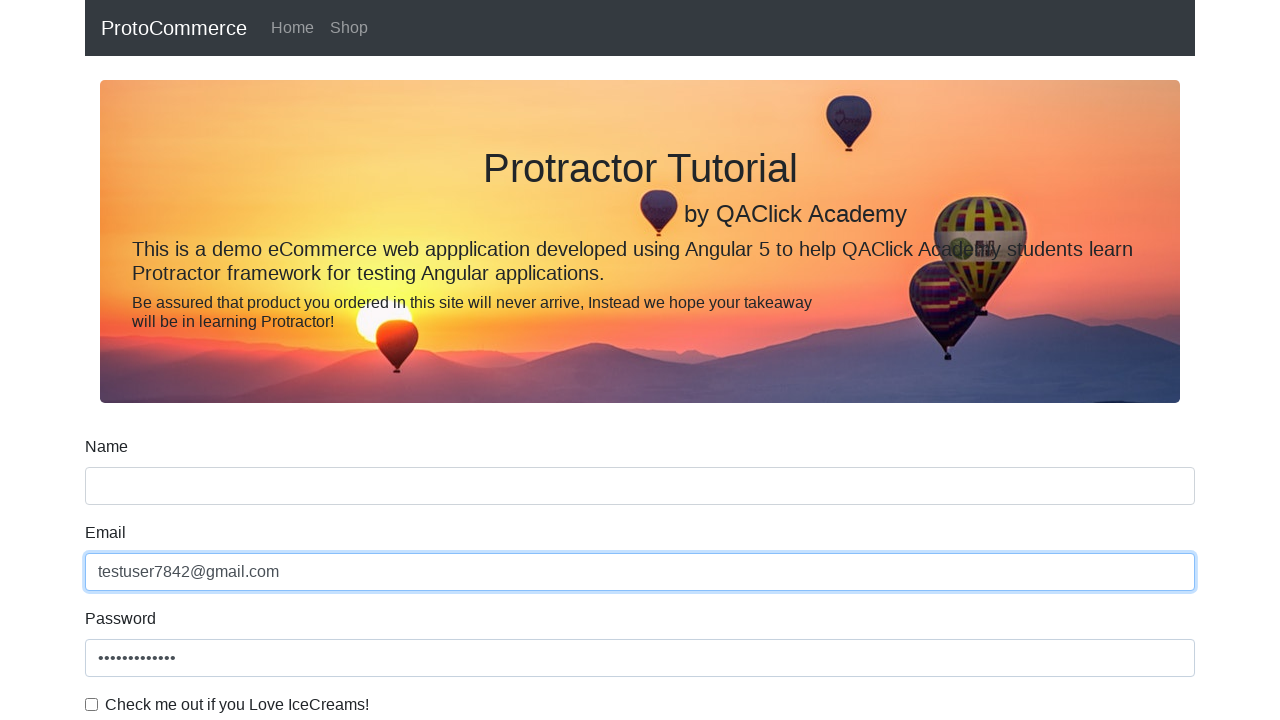

Clicked on password field at (640, 658) on #exampleInputPassword1
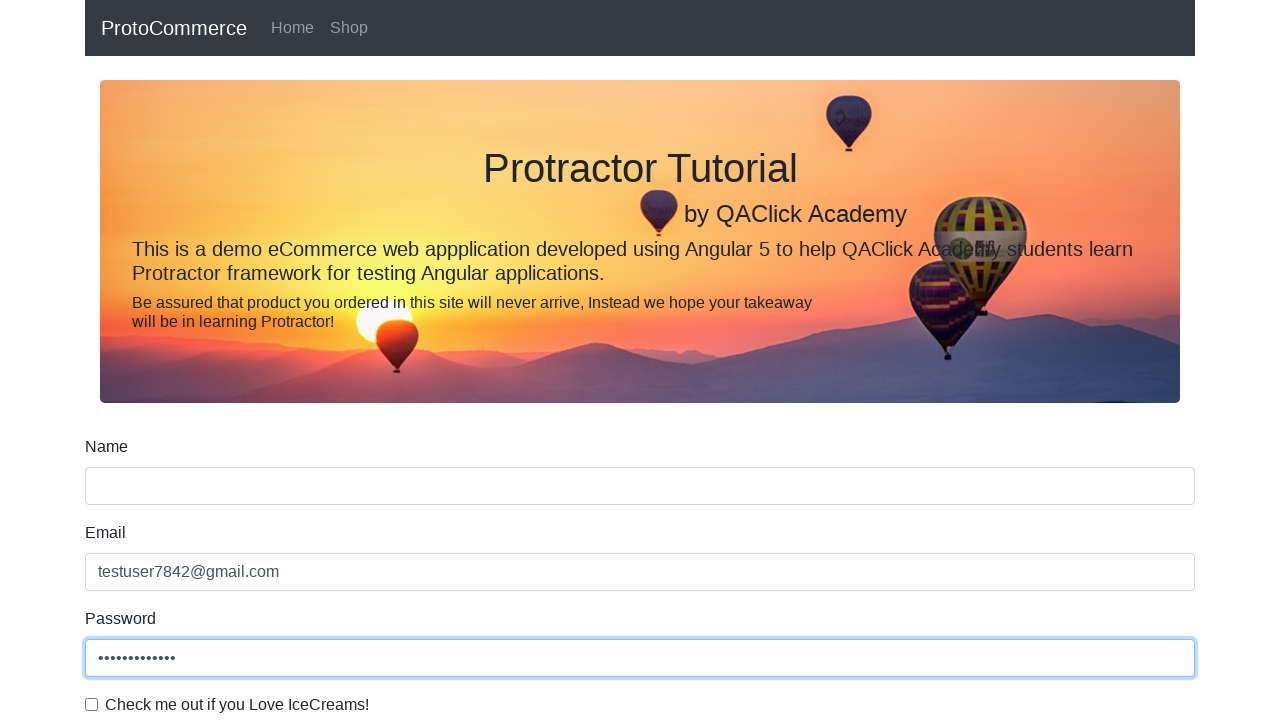

Filled name field with 'JohnDoe123' on input[name='name']
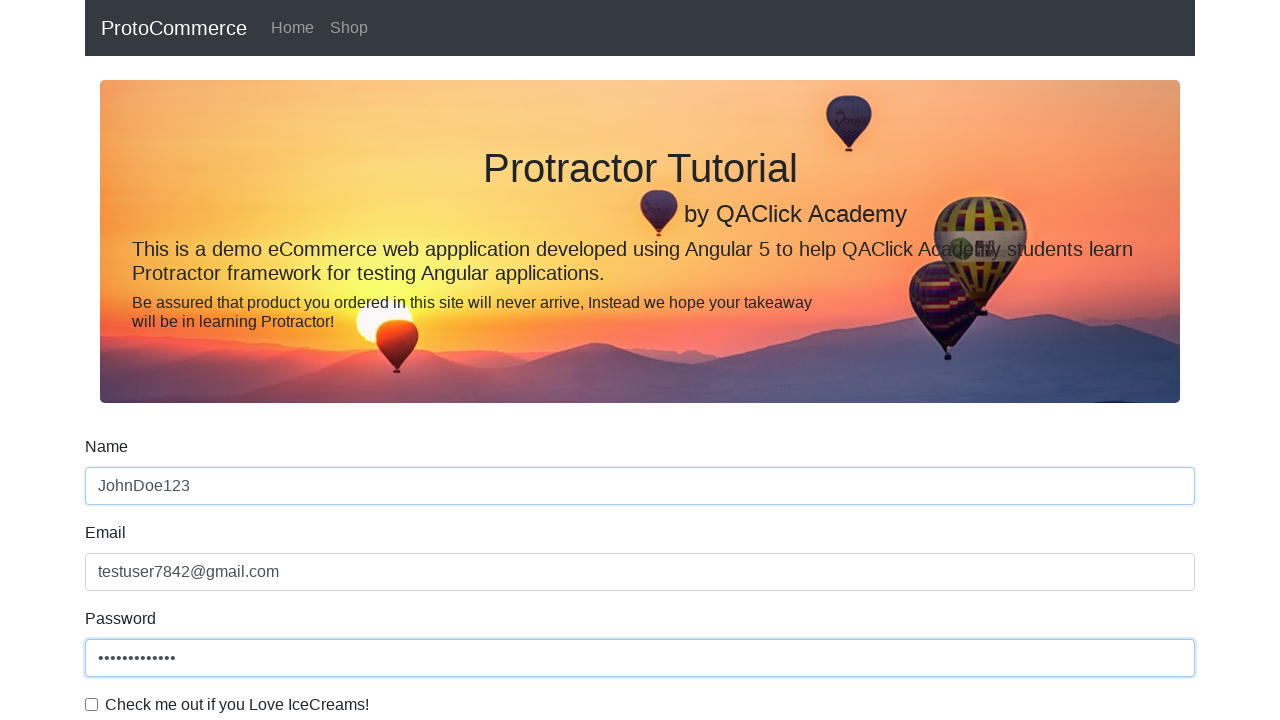

Selected radio button option at (238, 360) on #inlineRadio1
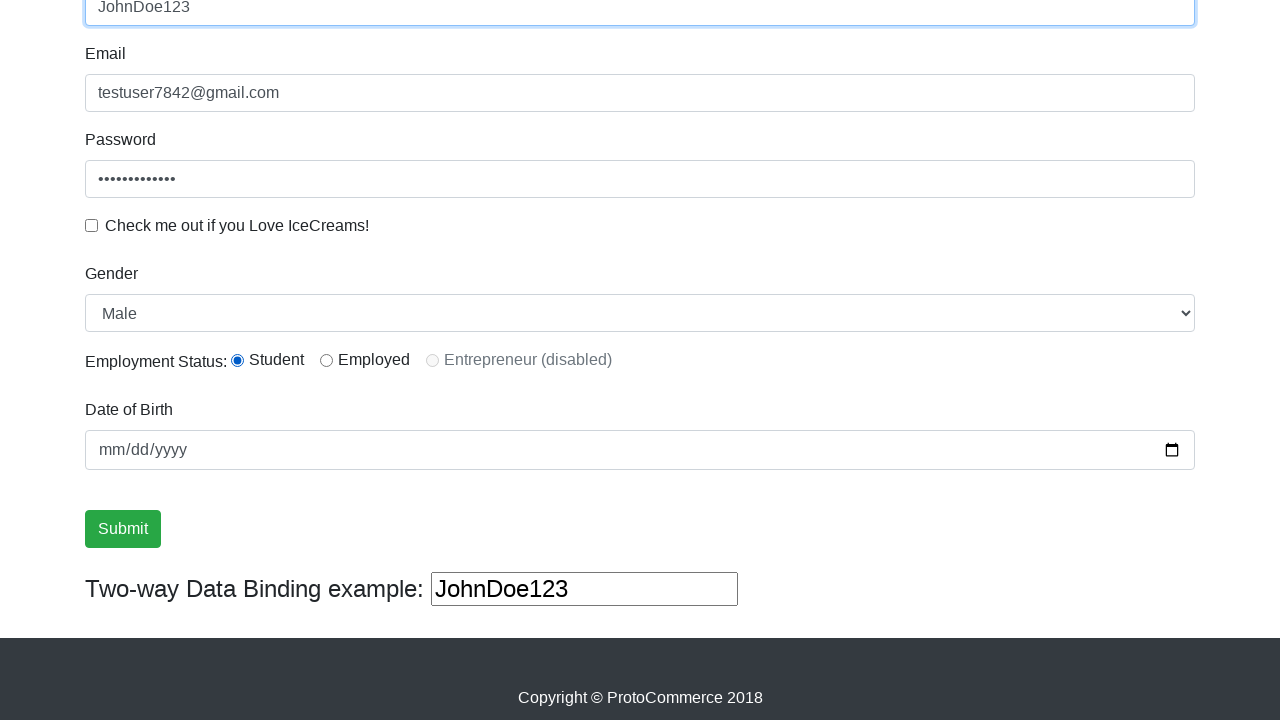

Clicked submit button to submit form at (123, 529) on input[type='submit']
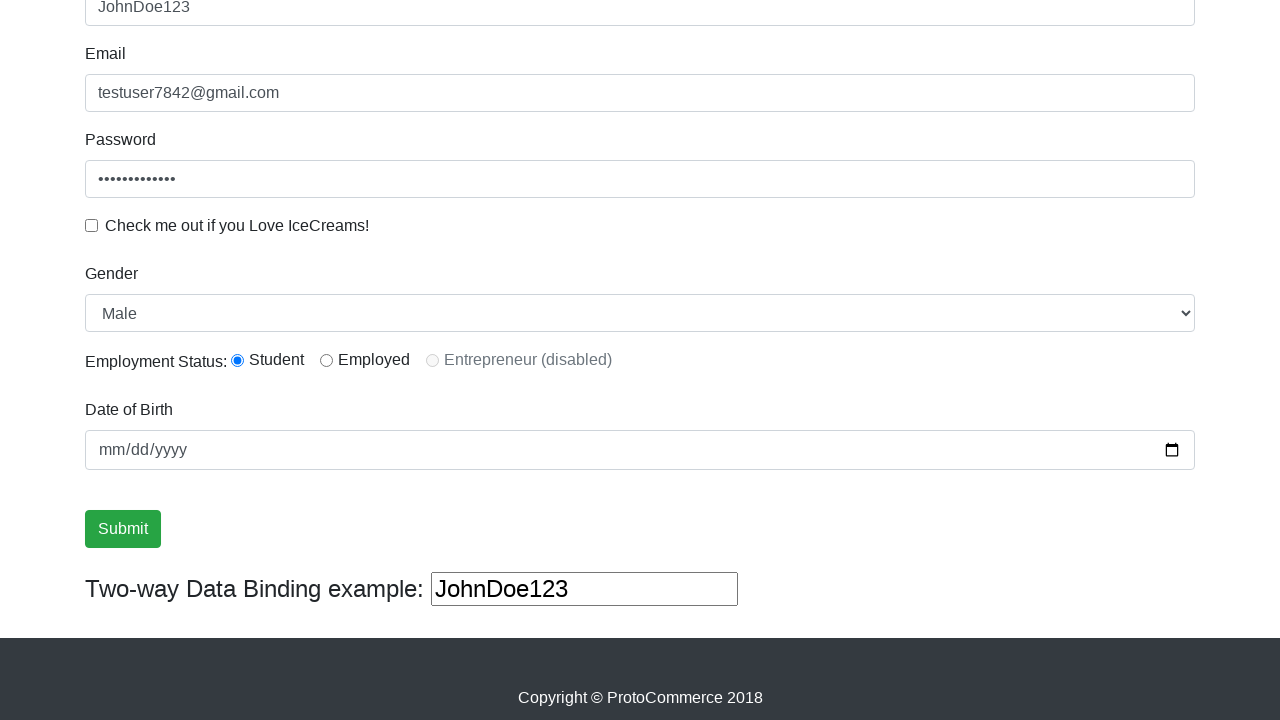

Success alert message appeared
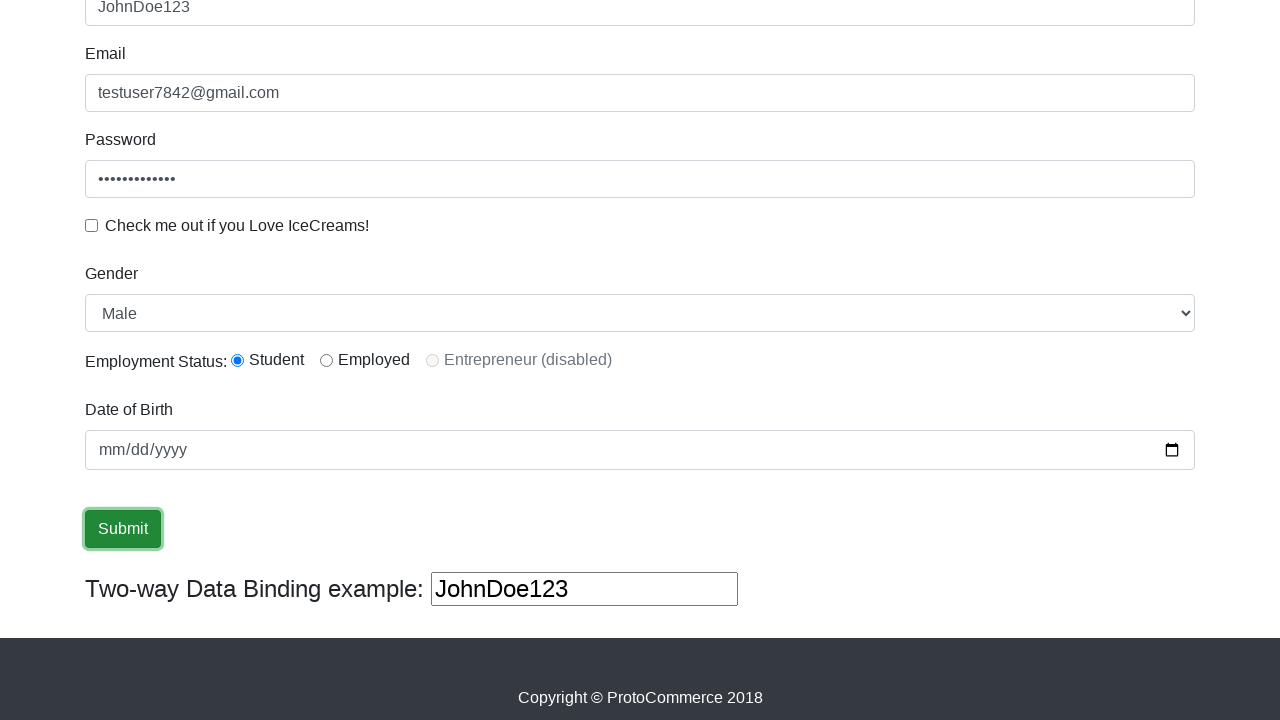

Filled additional text field with 'completed' on (//input[@type='text'])[3]
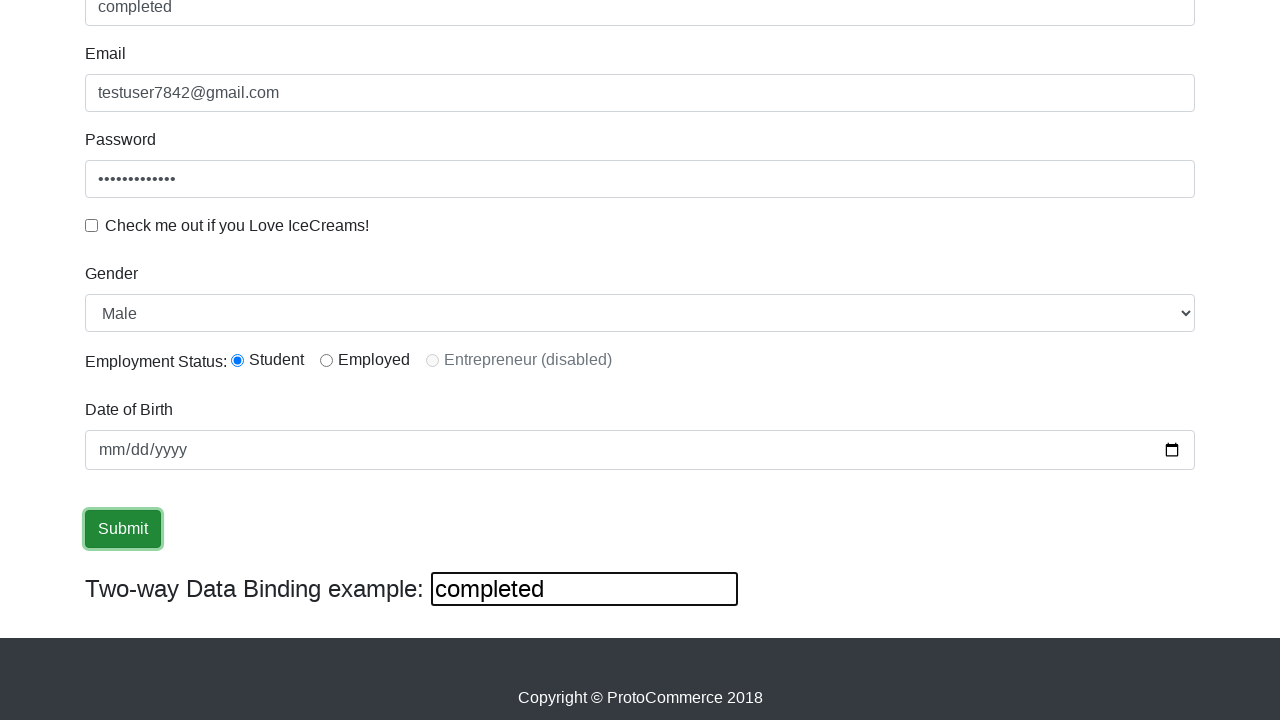

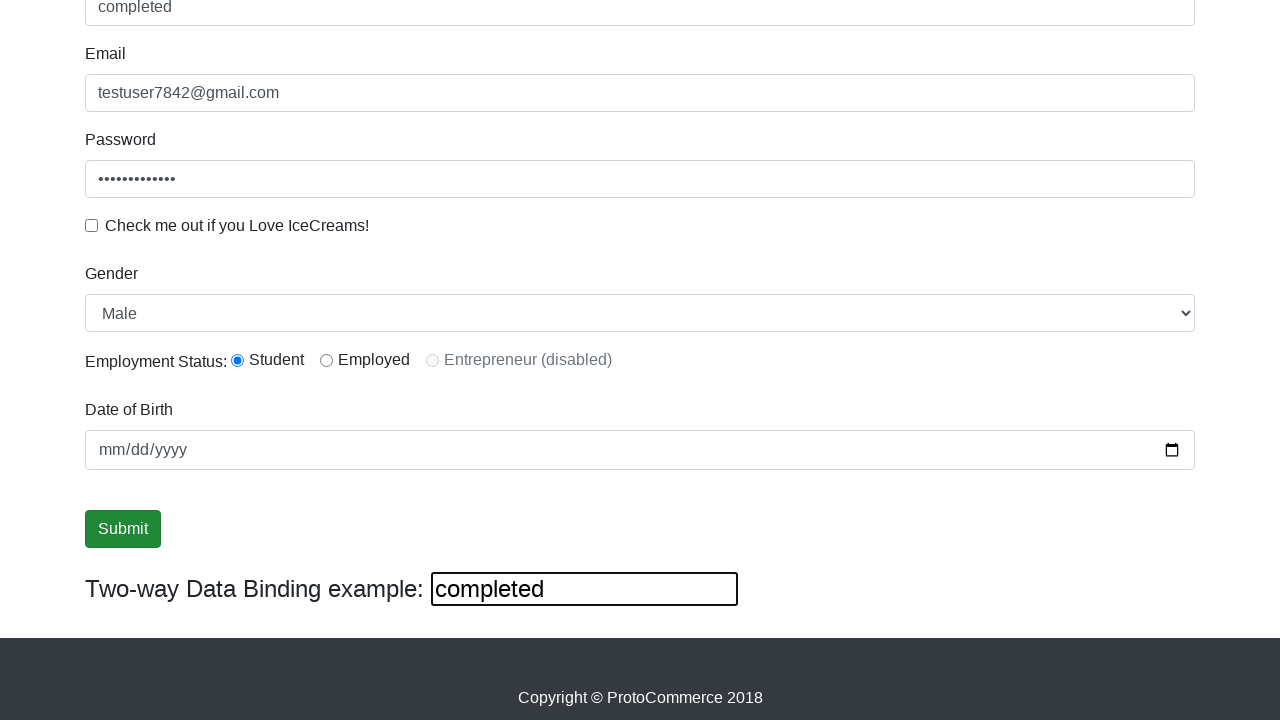